Validates the Contact Us navigation icon by clicking it and verifying the Get In Touch page loads

Starting URL: https://automationexercise.com/login

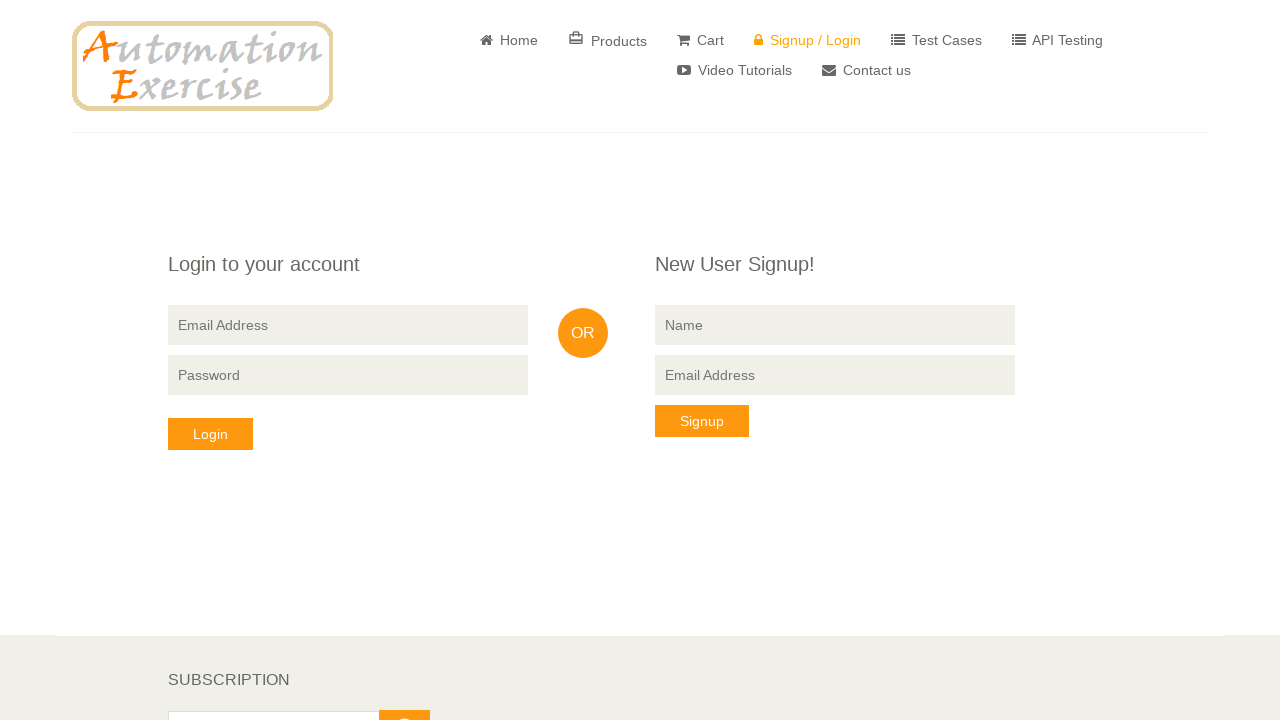

Clicked Contact Us navigation link at (866, 70) on xpath=//a[contains(text(),'Contact us')]
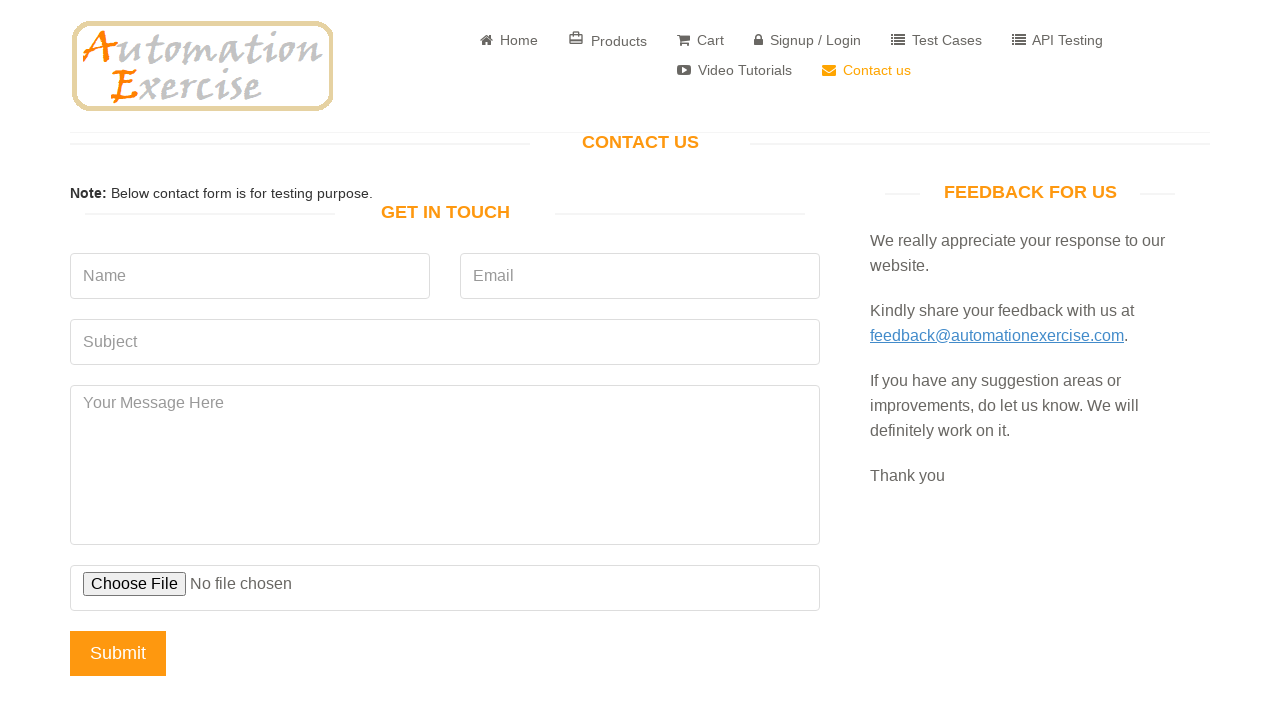

Get In Touch page header loaded and displayed
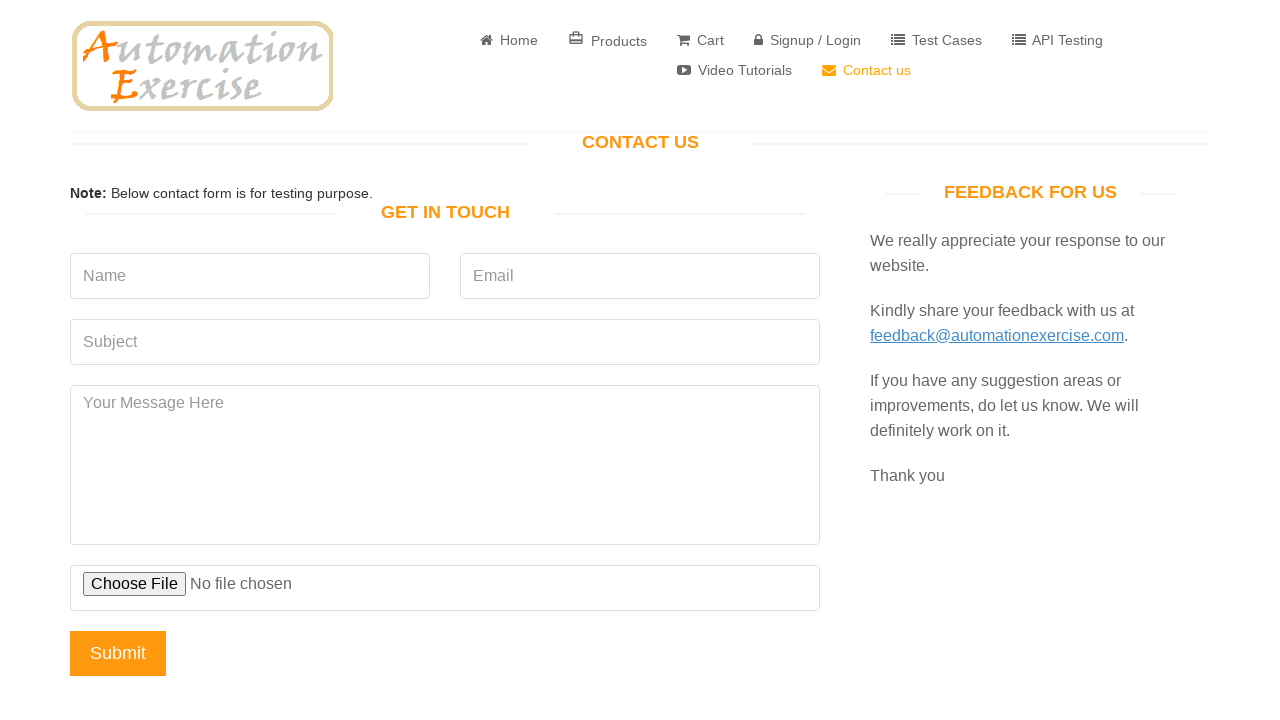

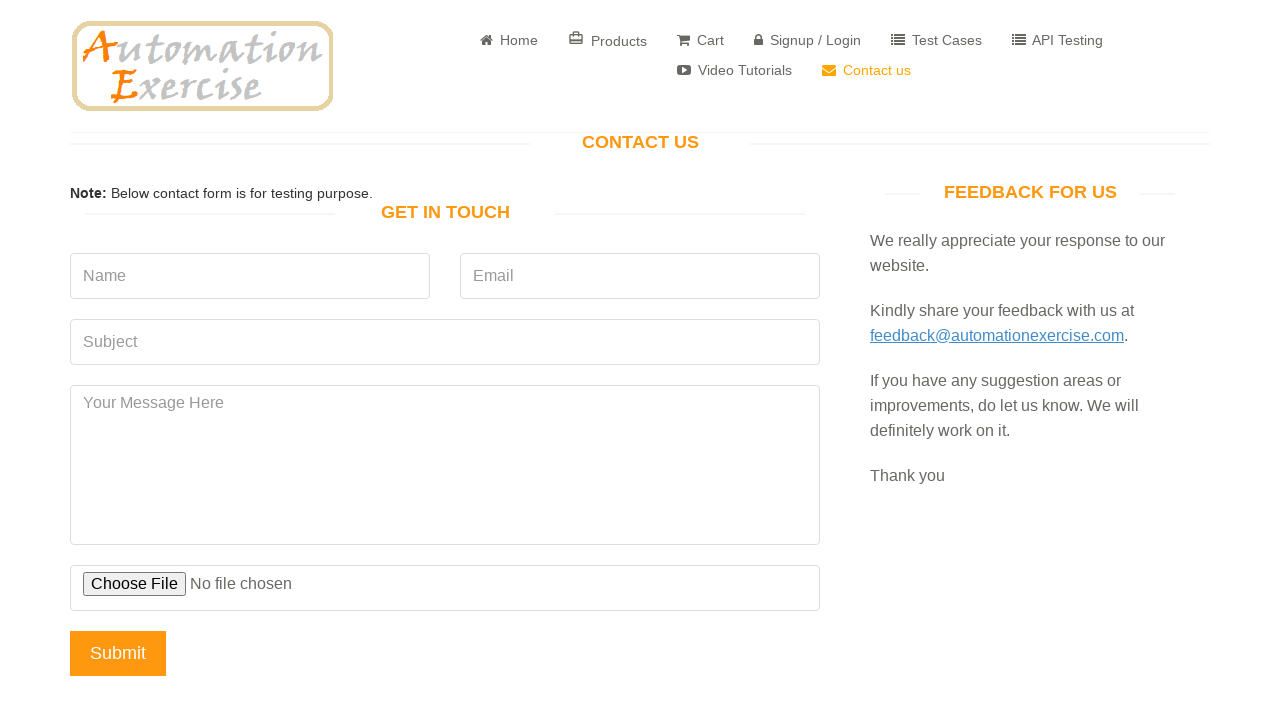